Waits for price to reach $100, clicks book button, solves a math problem and submits the answer

Starting URL: http://suninjuly.github.io/explicit_wait2.html

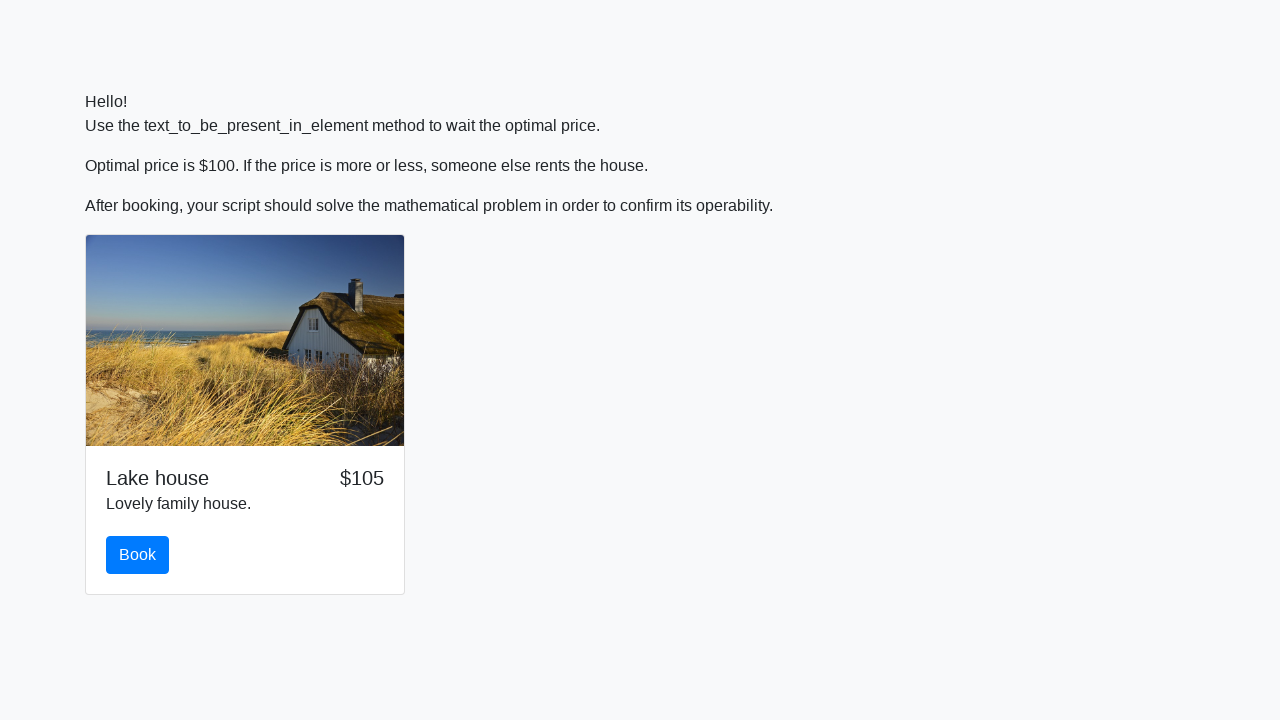

Waited for price to reach $100
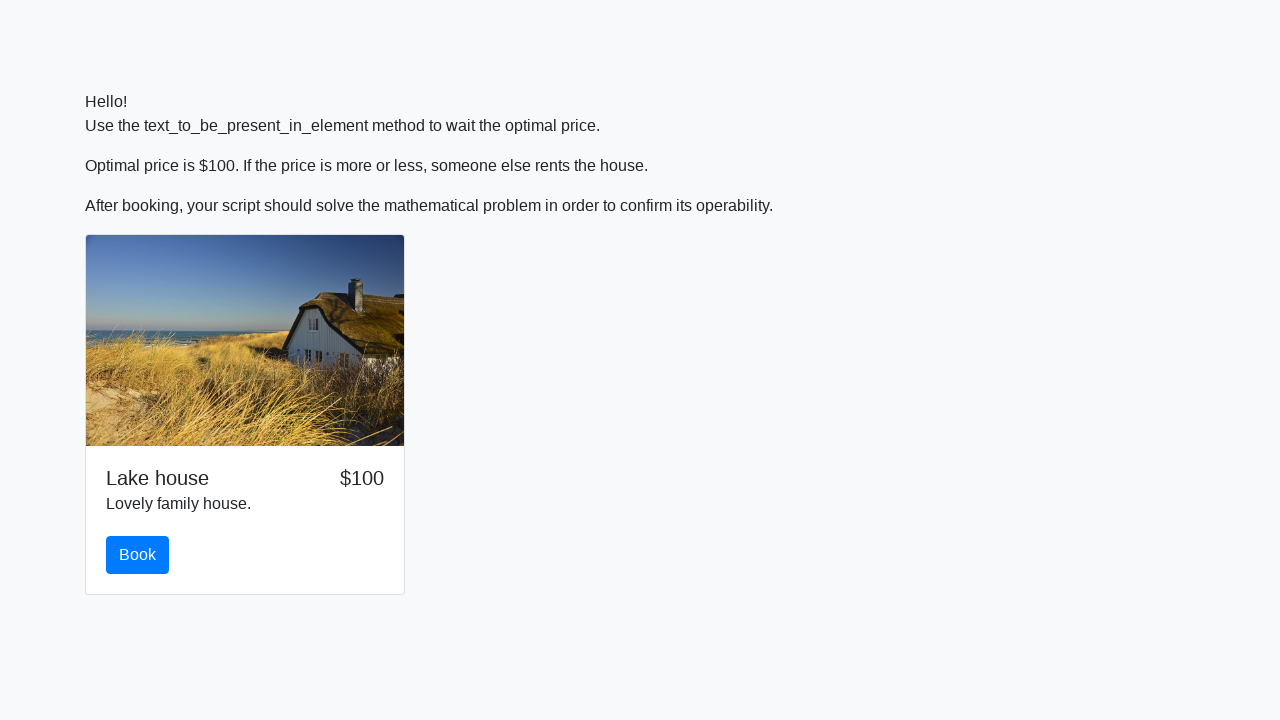

Clicked book button at (138, 555) on #book
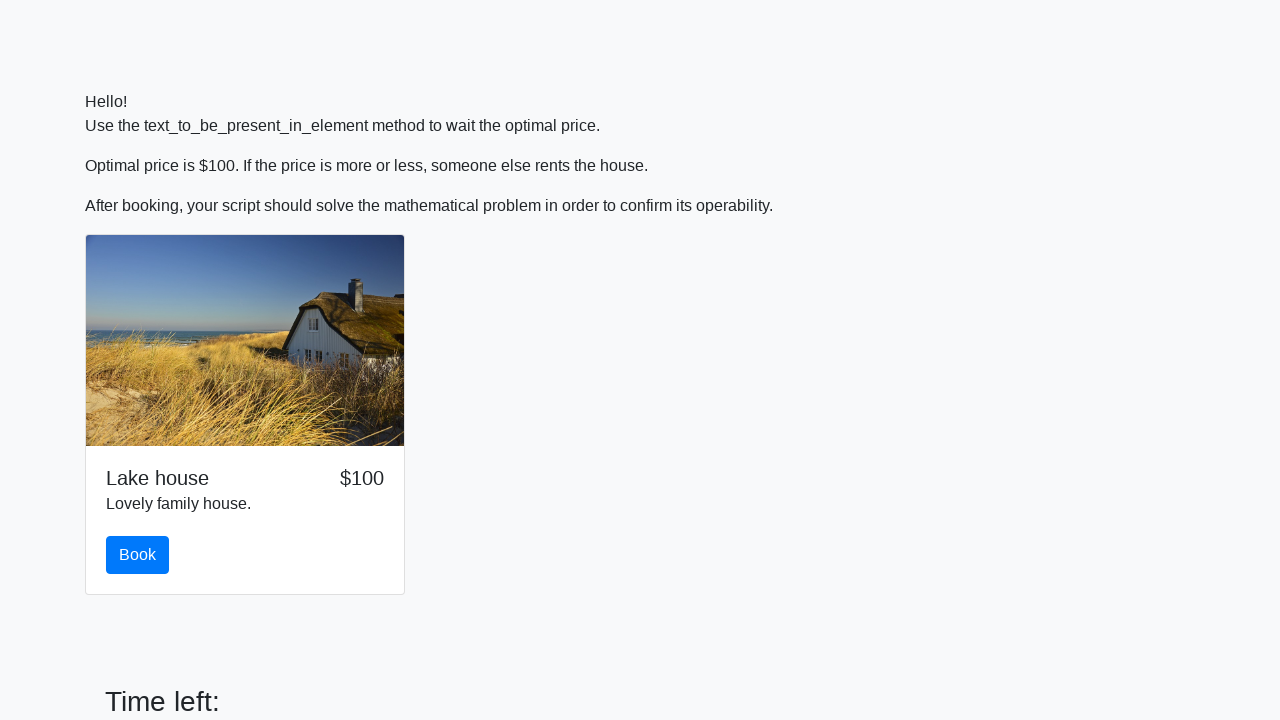

Retrieved input value for calculation: 118
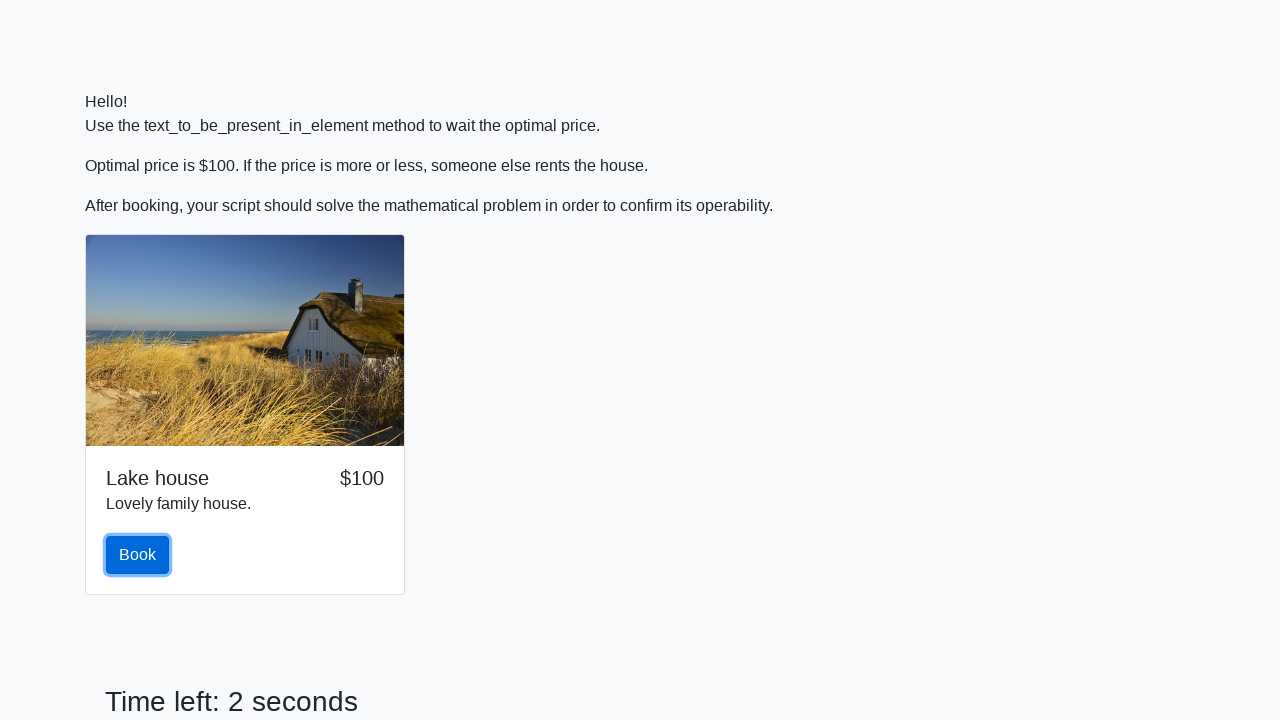

Calculated math problem result: 2.466693970279655
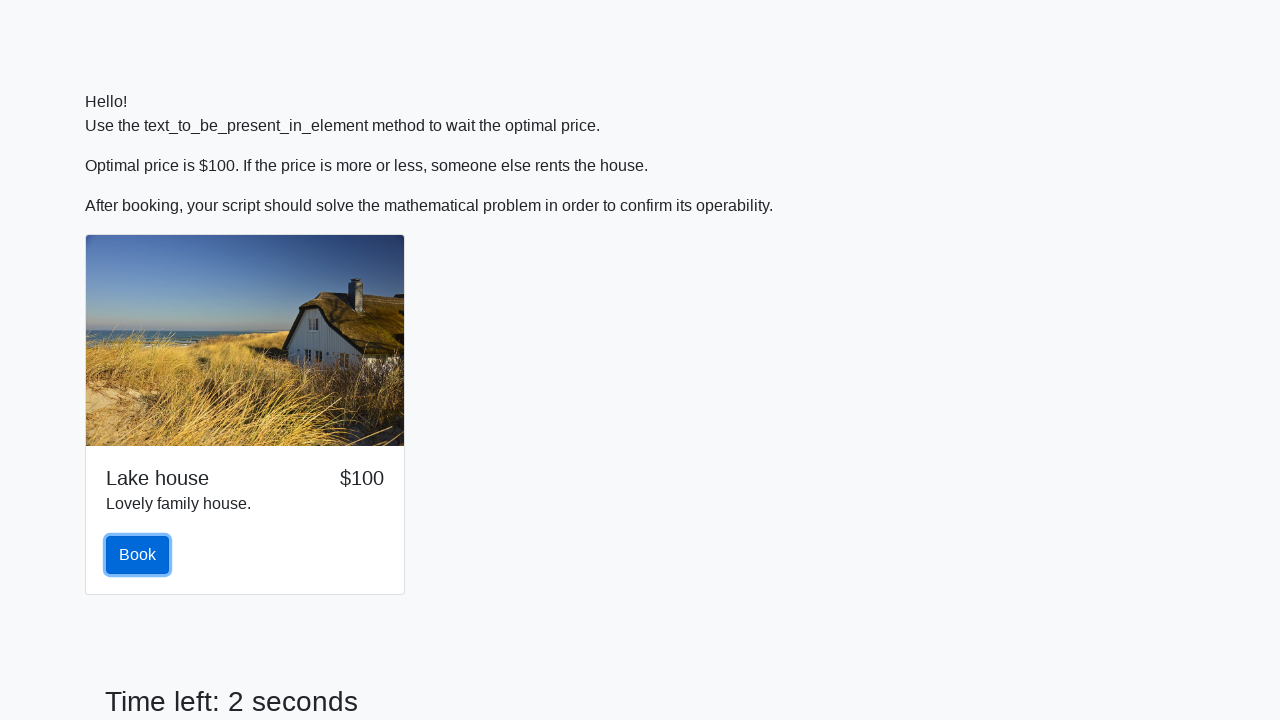

Scrolled answer field into view
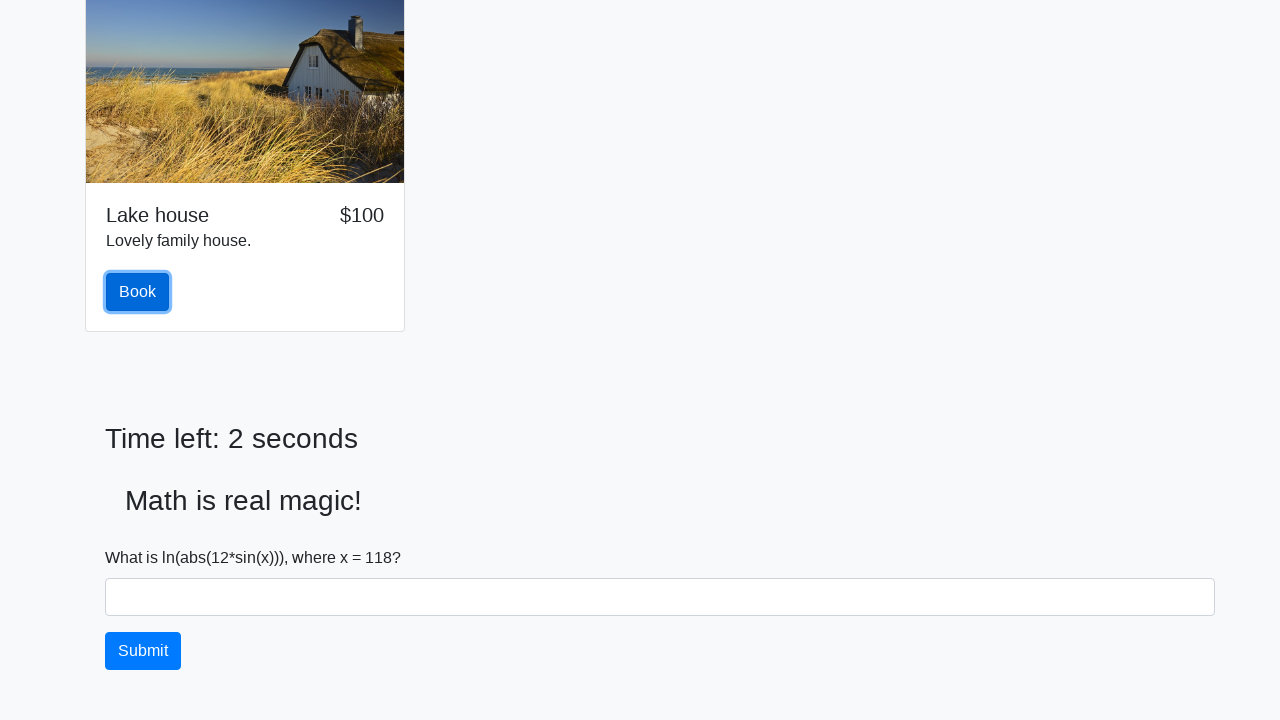

Filled answer field with calculated value: 2.466693970279655 on #answer
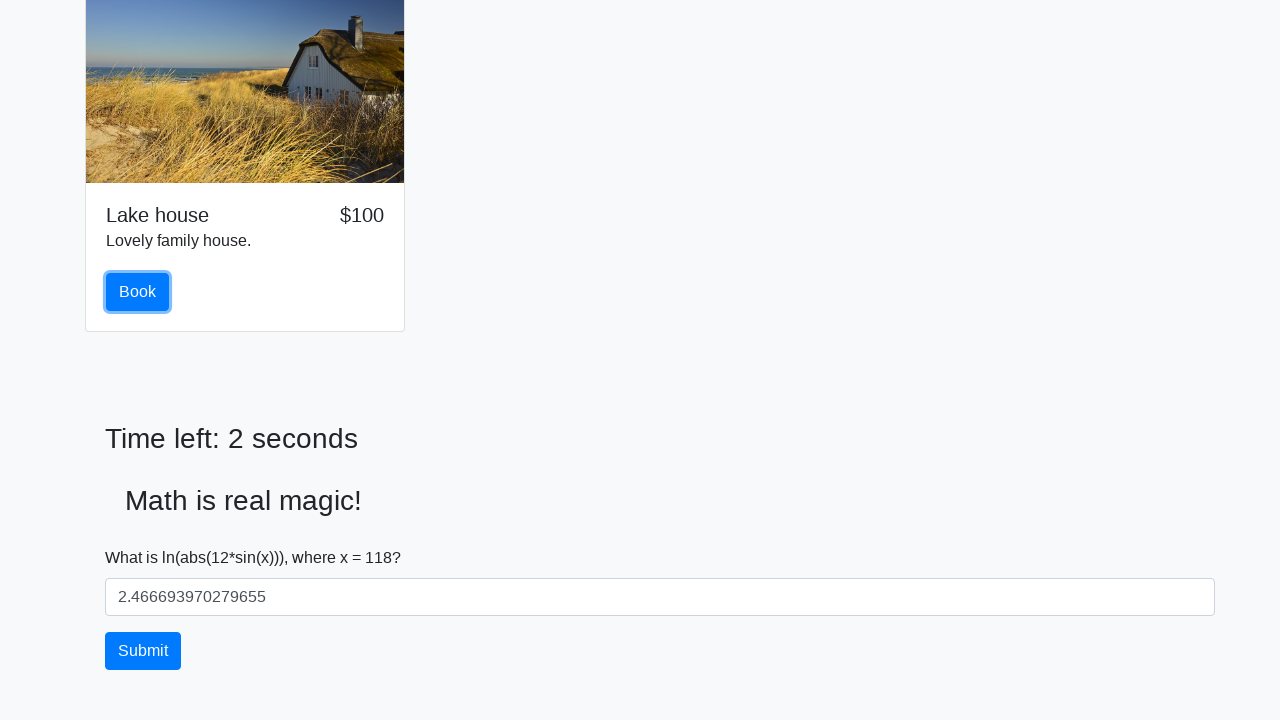

Scrolled submit button into view
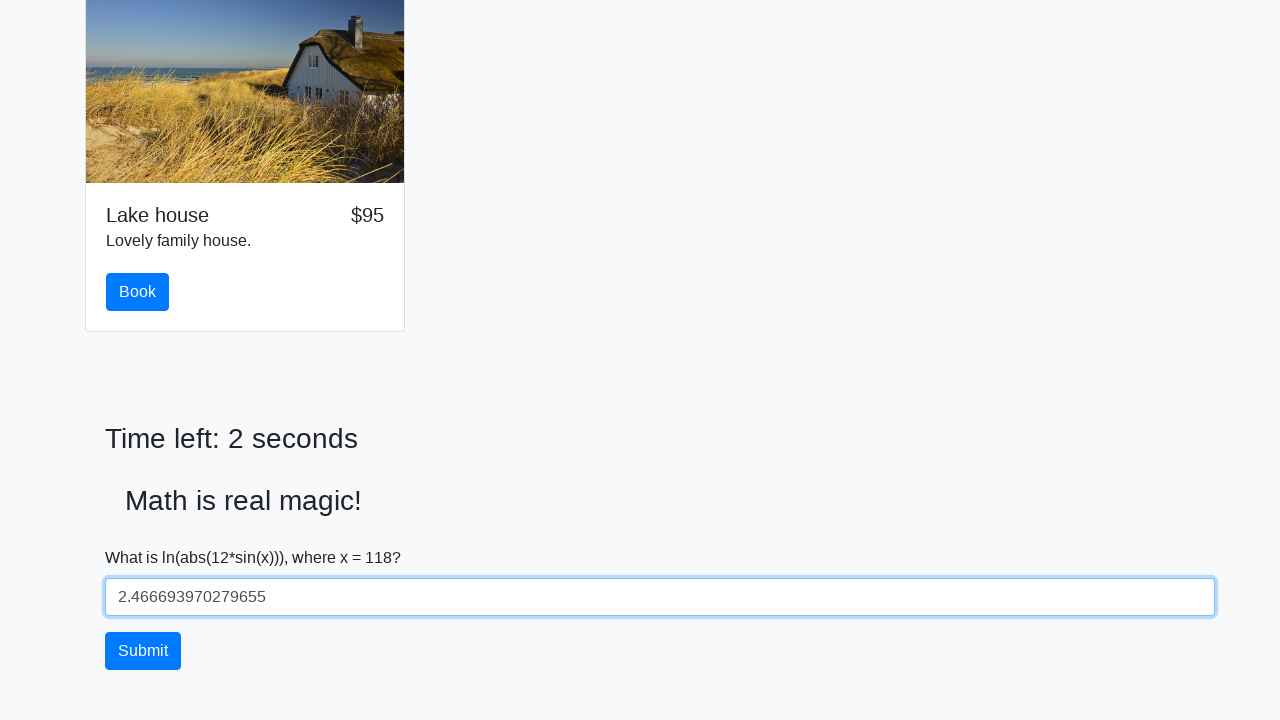

Clicked submit button to submit the answer at (143, 651) on [type="submit"]
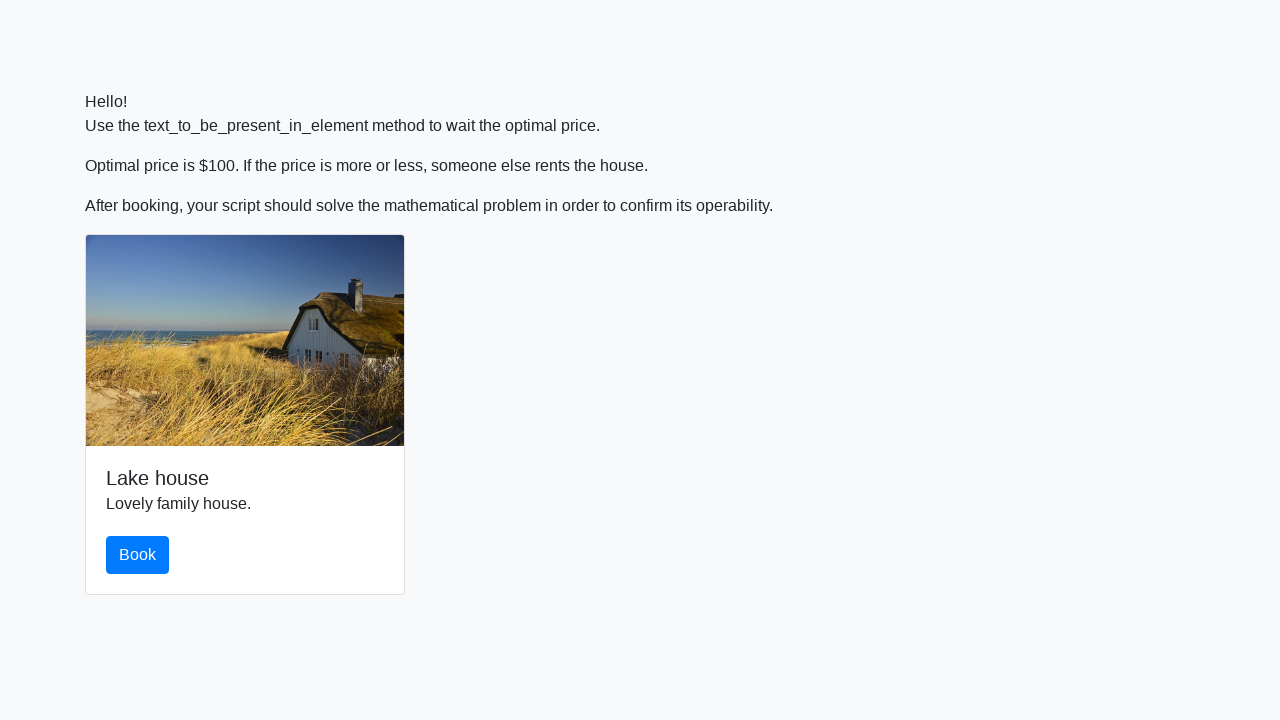

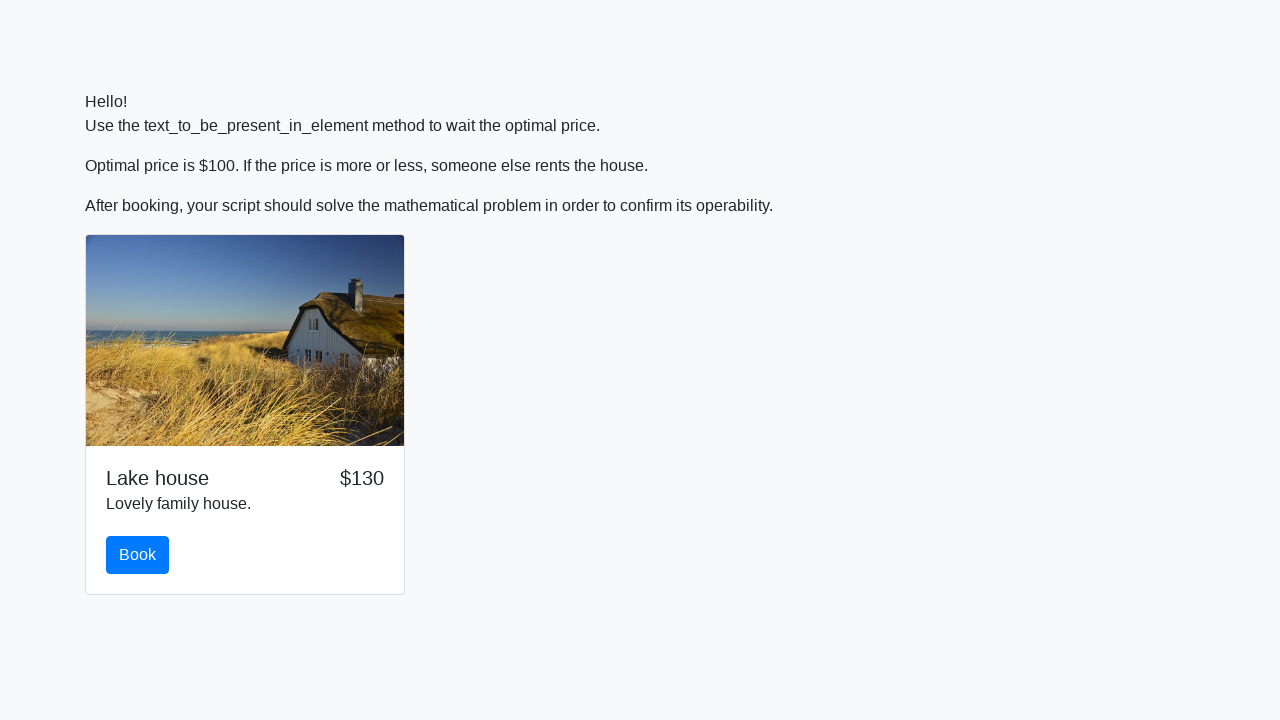